Navigates to the Blog section and toggles dark mode on and off, then verifies blog posts are present

Starting URL: https://marcogarujo.netlify.app/

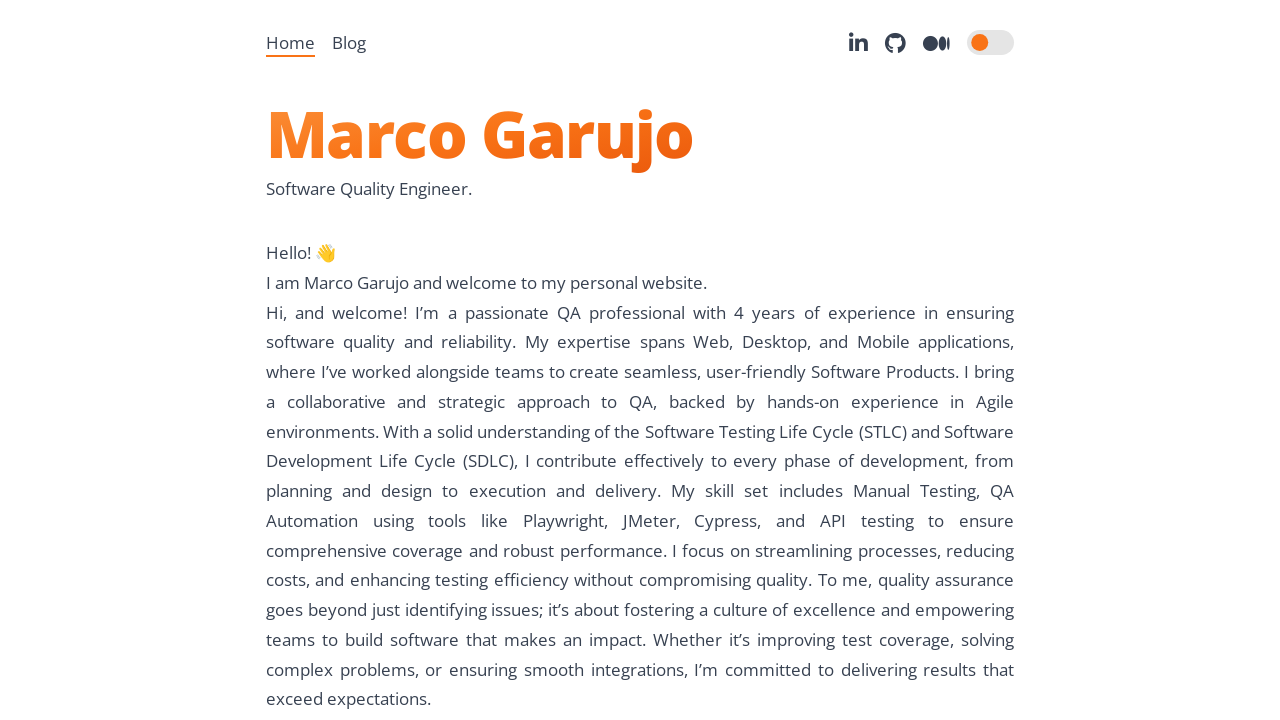

Clicked on Blog link in navigation at (349, 42) on ul li >> nth=1
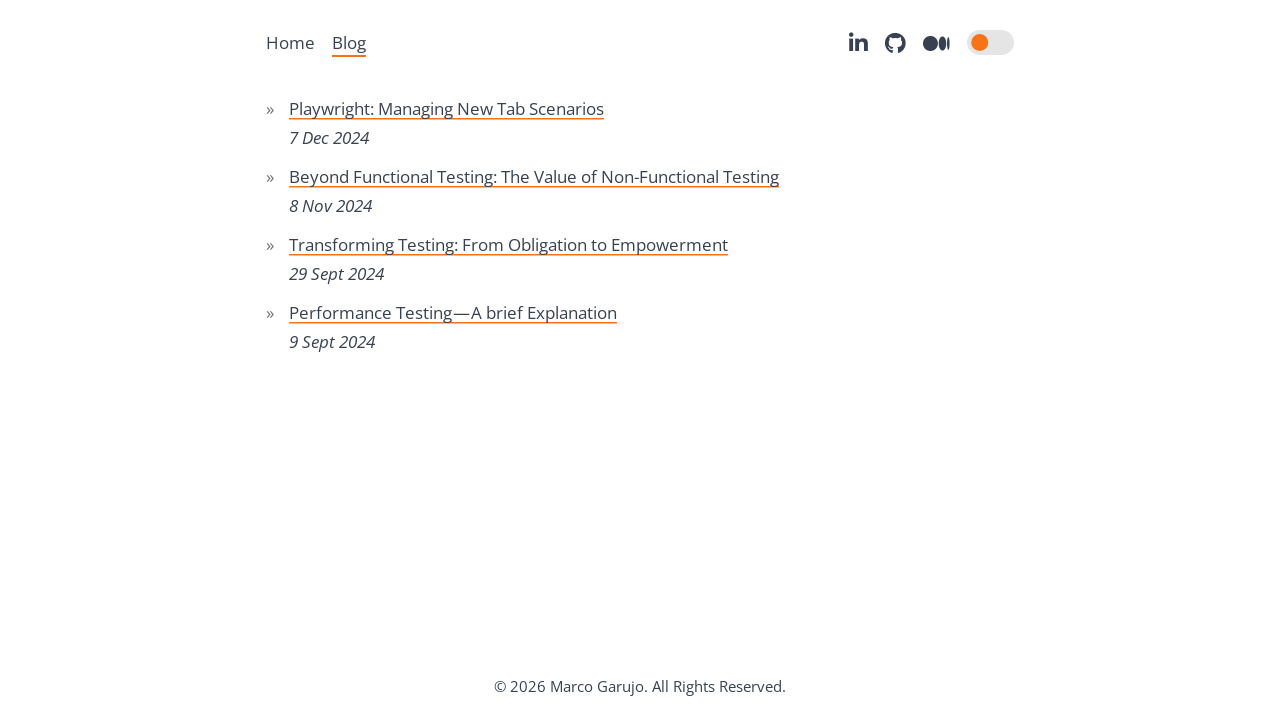

Toggled dark mode on at (991, 42) on xpath=//*[@id="mode-toggle"]
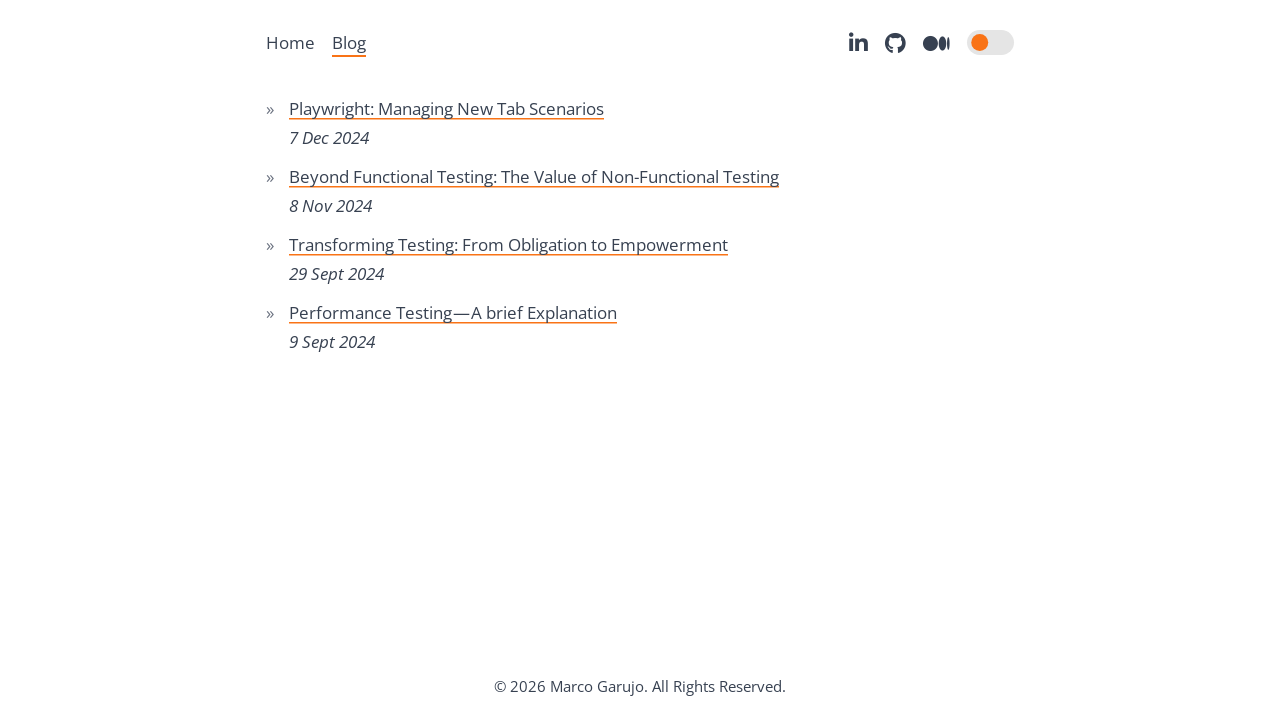

Toggled dark mode off at (991, 42) on xpath=//*[@id="mode-toggle"]
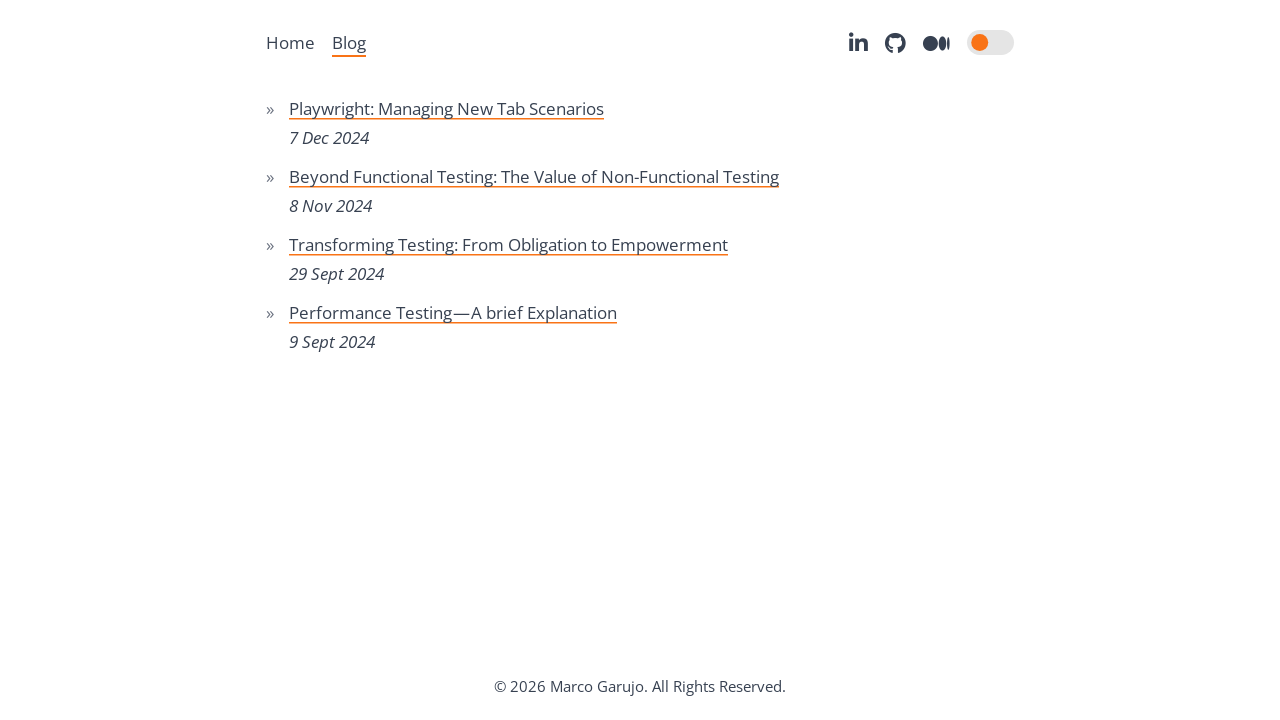

Blog posts loaded and are visible
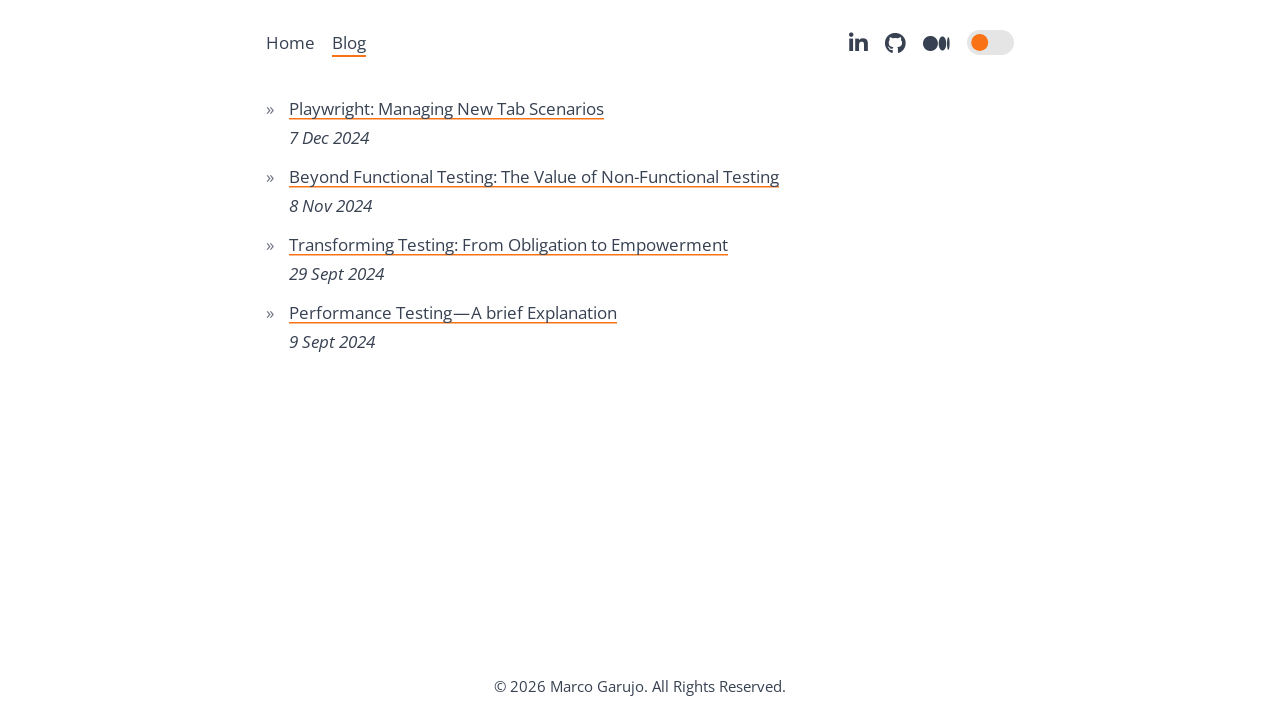

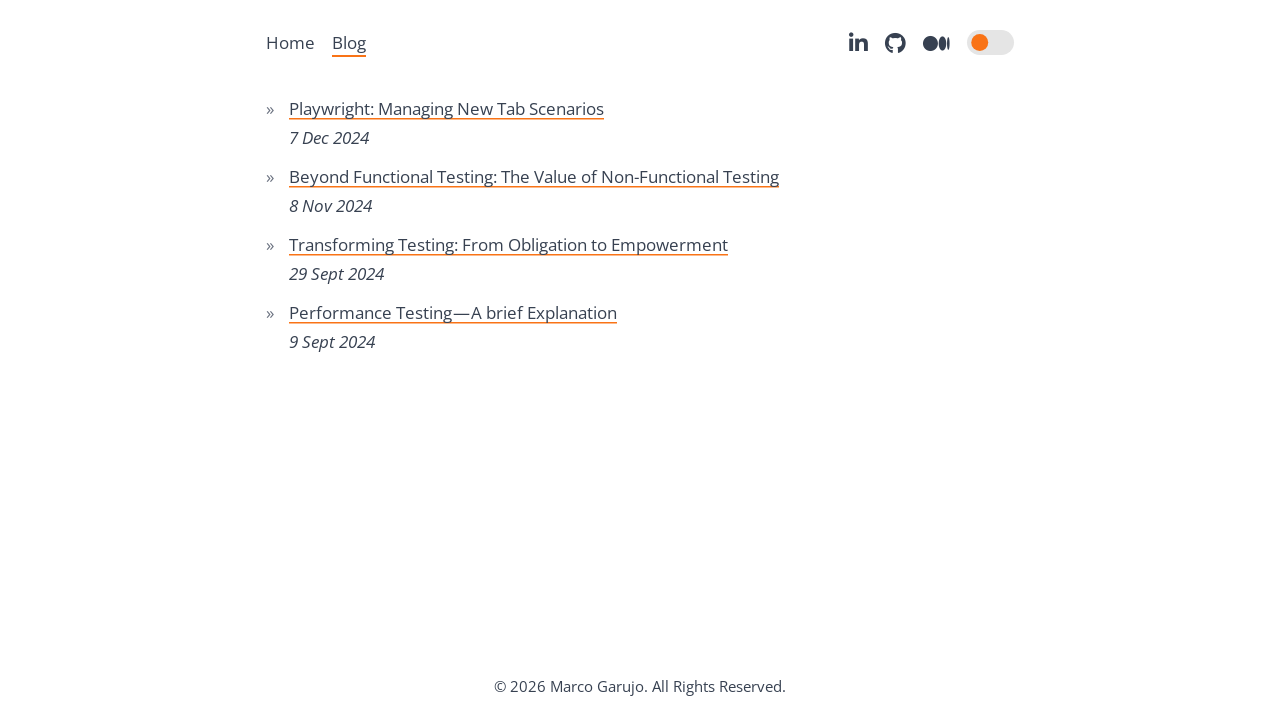